Tests a registration form by filling in personal details including first name, last name, address, phone number, selecting gender, checking a hobby checkbox, and selecting a language from a dropdown.

Starting URL: http://demo.automationtesting.in/Register.html

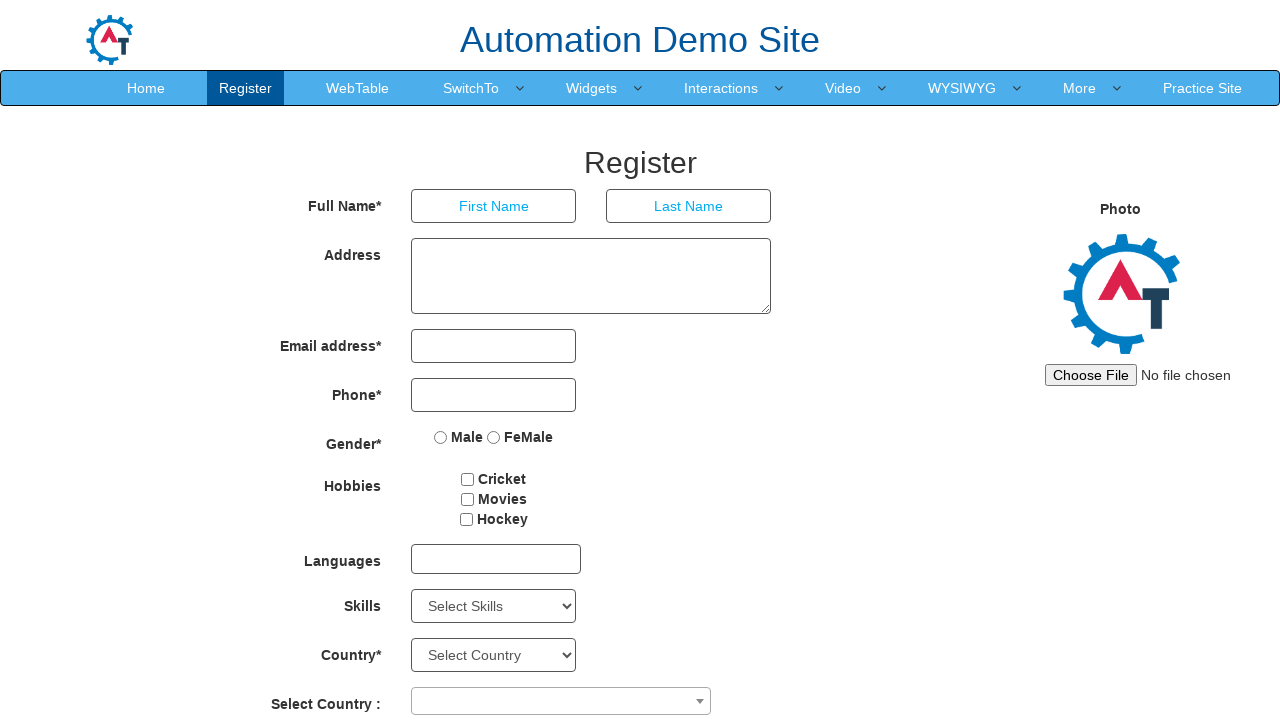

Filled first name field with 'Vimalnath' on input[ng-model='FirstName']
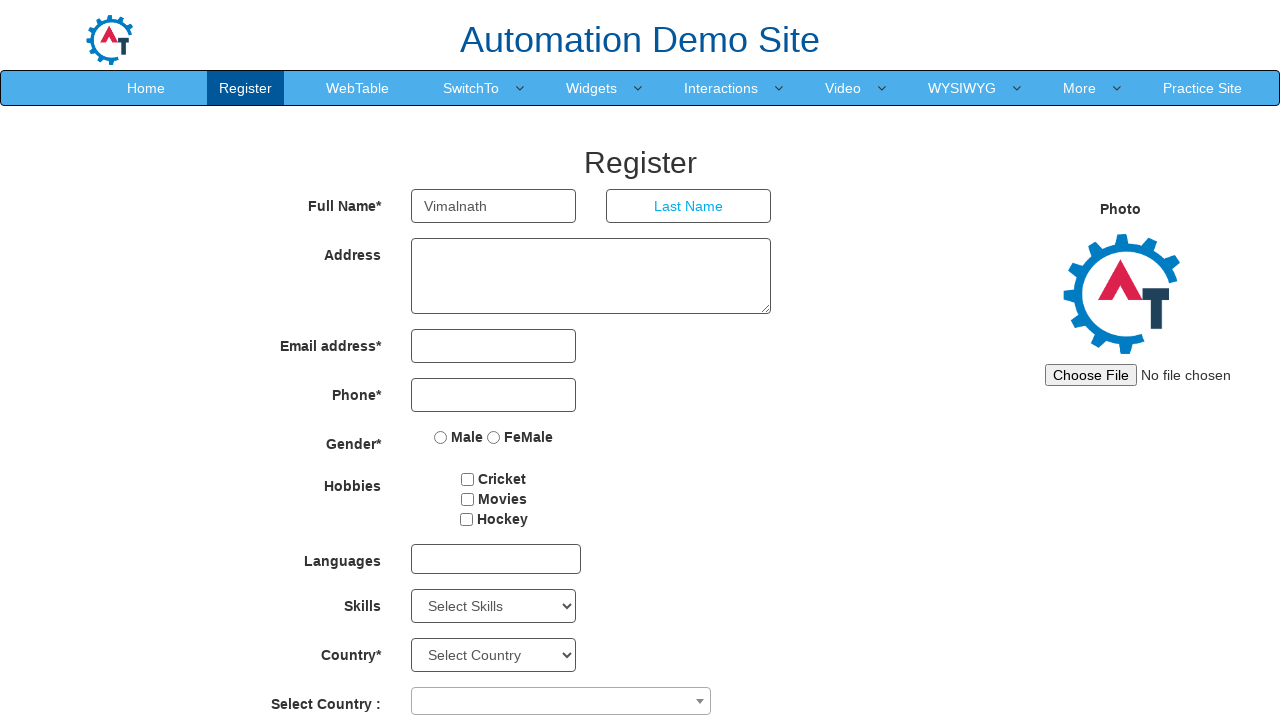

Filled last name field with 'Ramachandran' on input[ng-model='LastName']
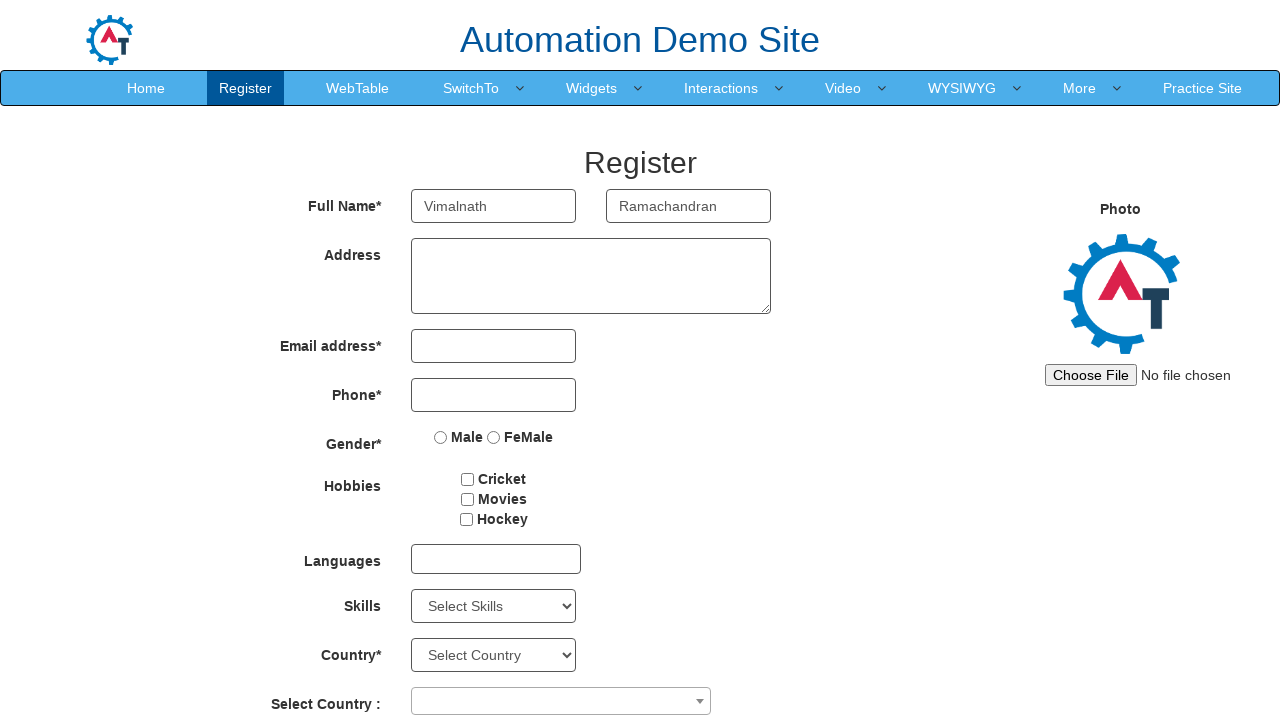

Filled address field with 'Thanjavur' on textarea[ng-model='Adress']
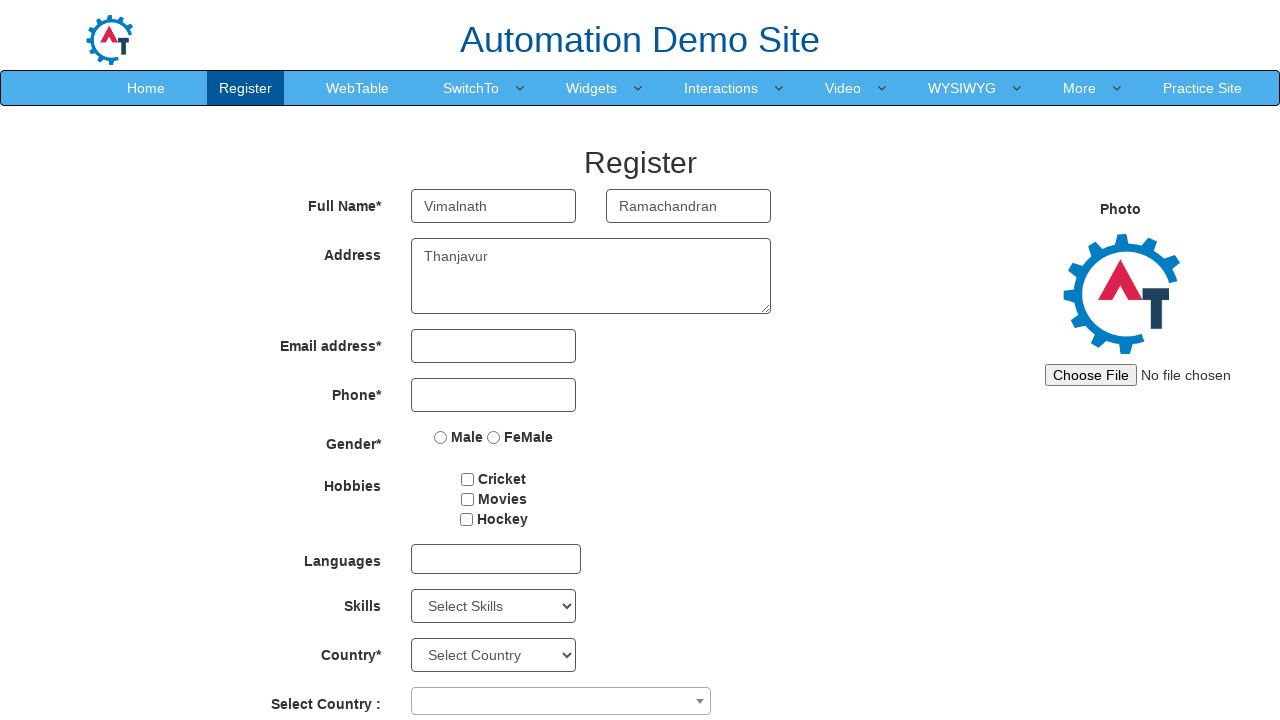

Filled phone number field with '9003276760' on input[ng-model='Phone']
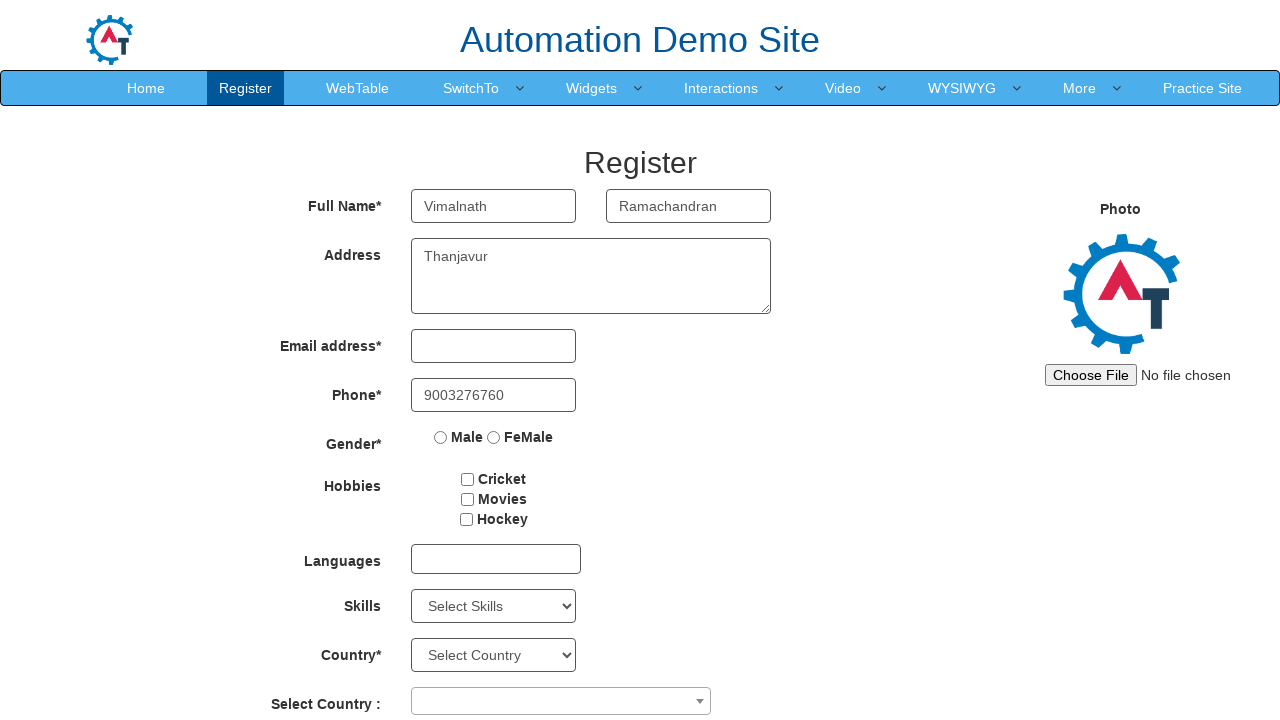

Selected Male gender option at (441, 437) on input[ng-model='radiovalue']
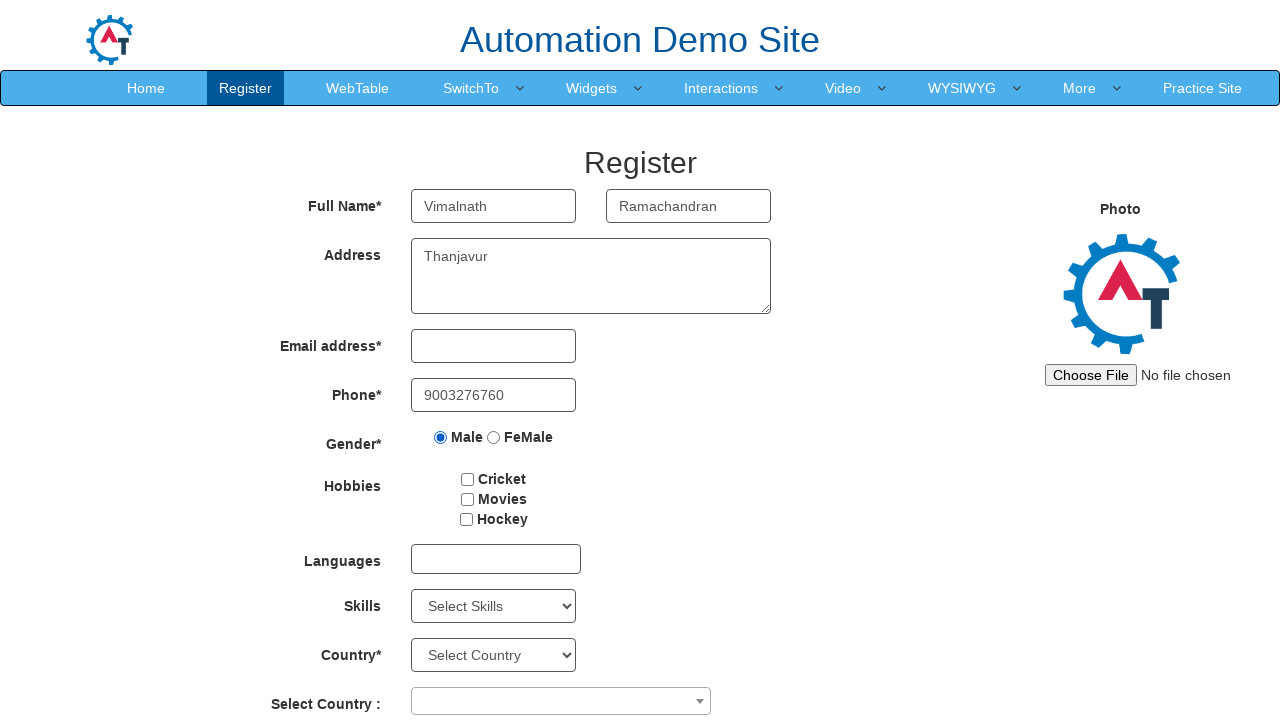

Checked hobby checkbox at (467, 499) on #checkbox2
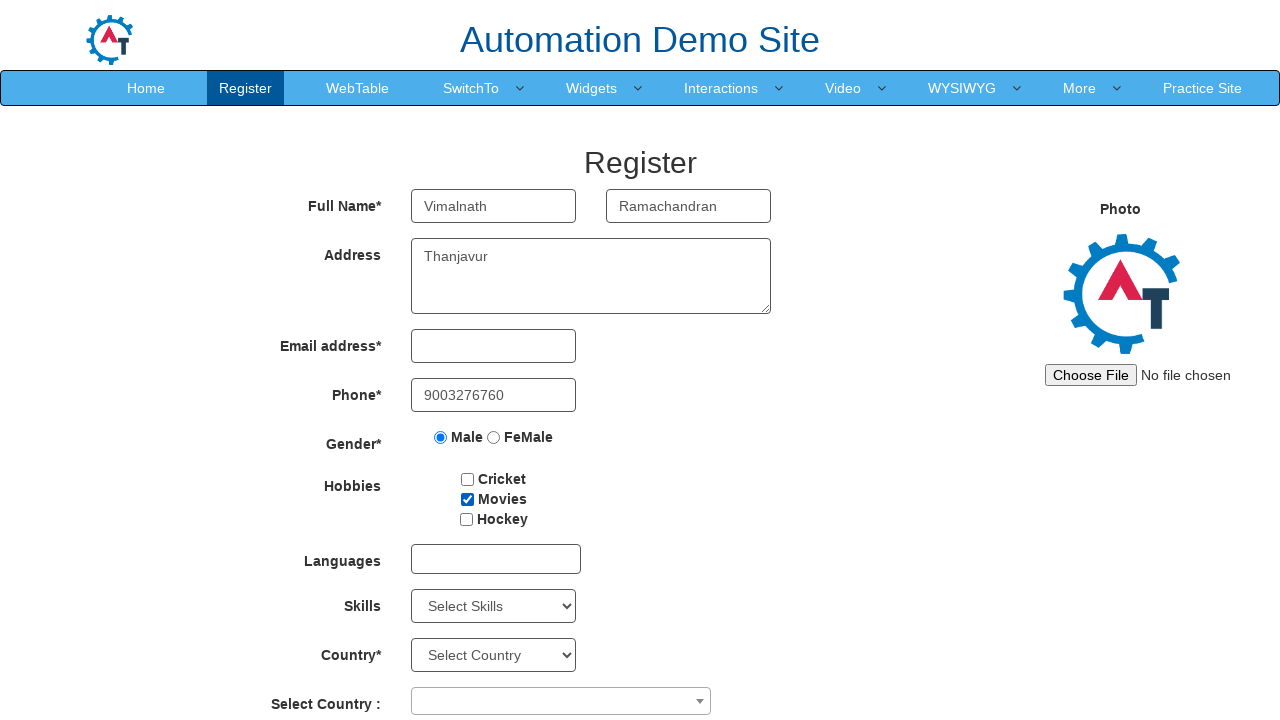

Opened language dropdown at (496, 559) on #msdd
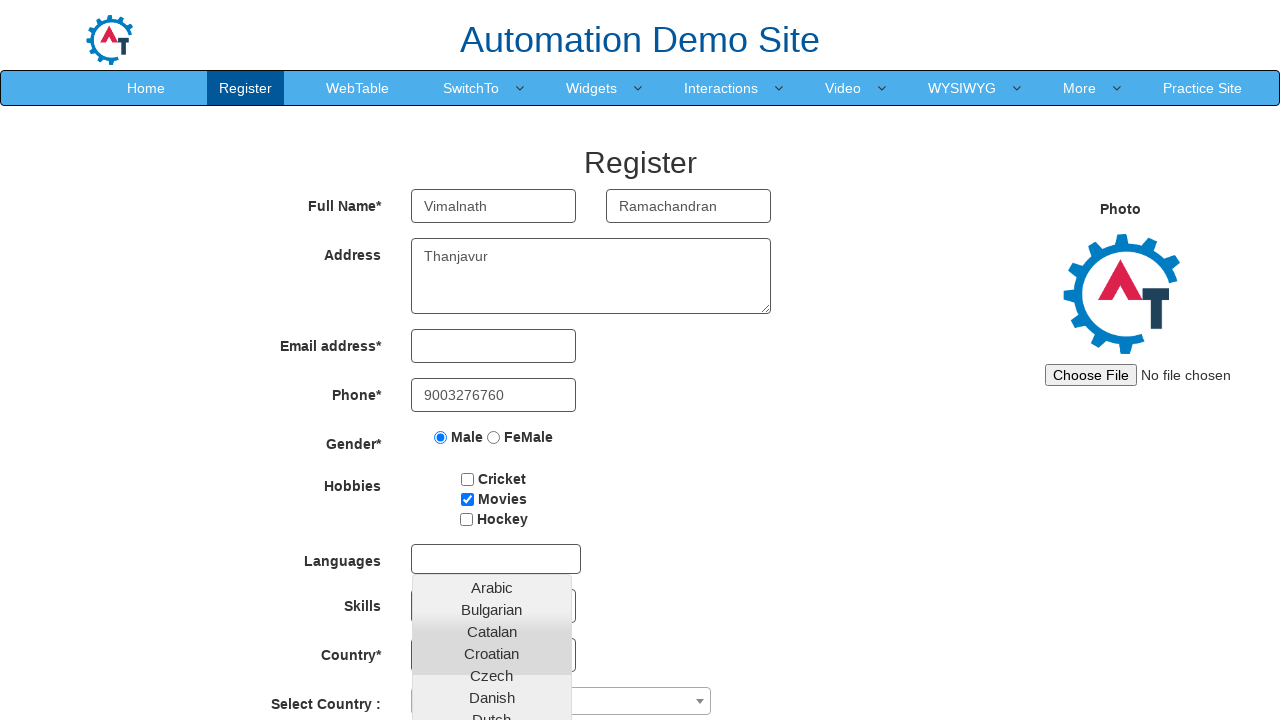

Selected English from language dropdown at (492, 457) on a:text('English')
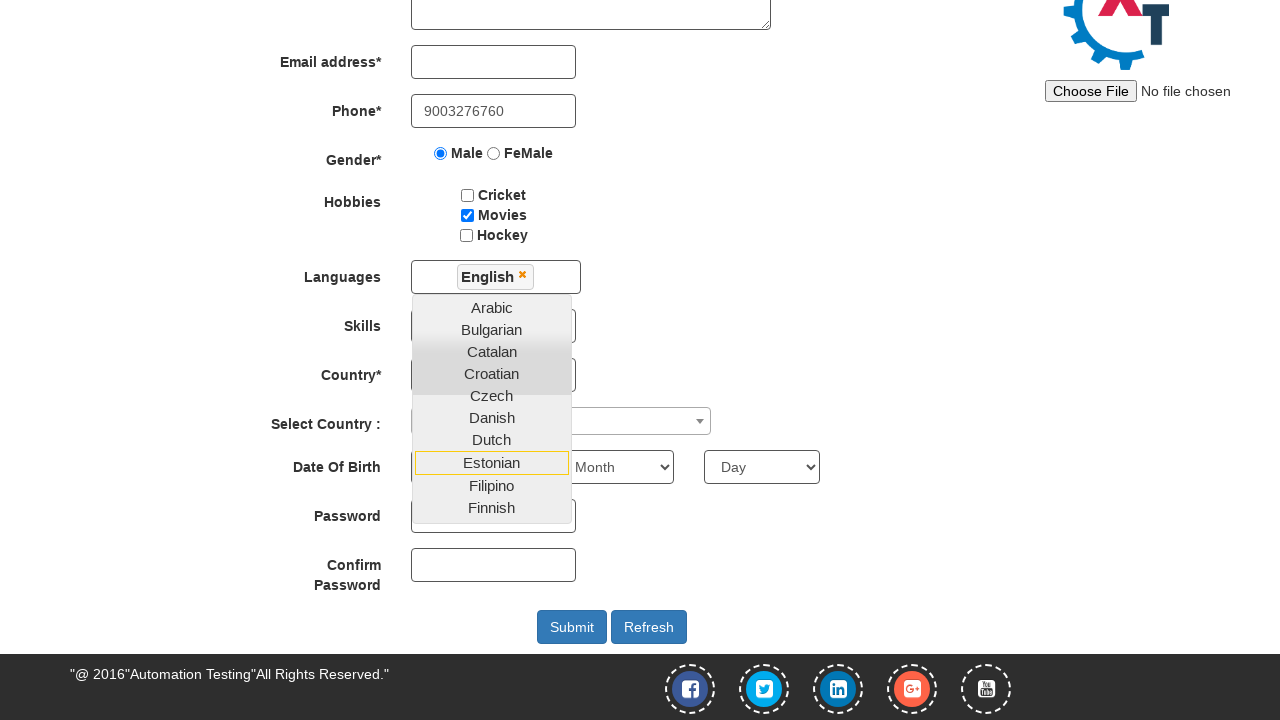

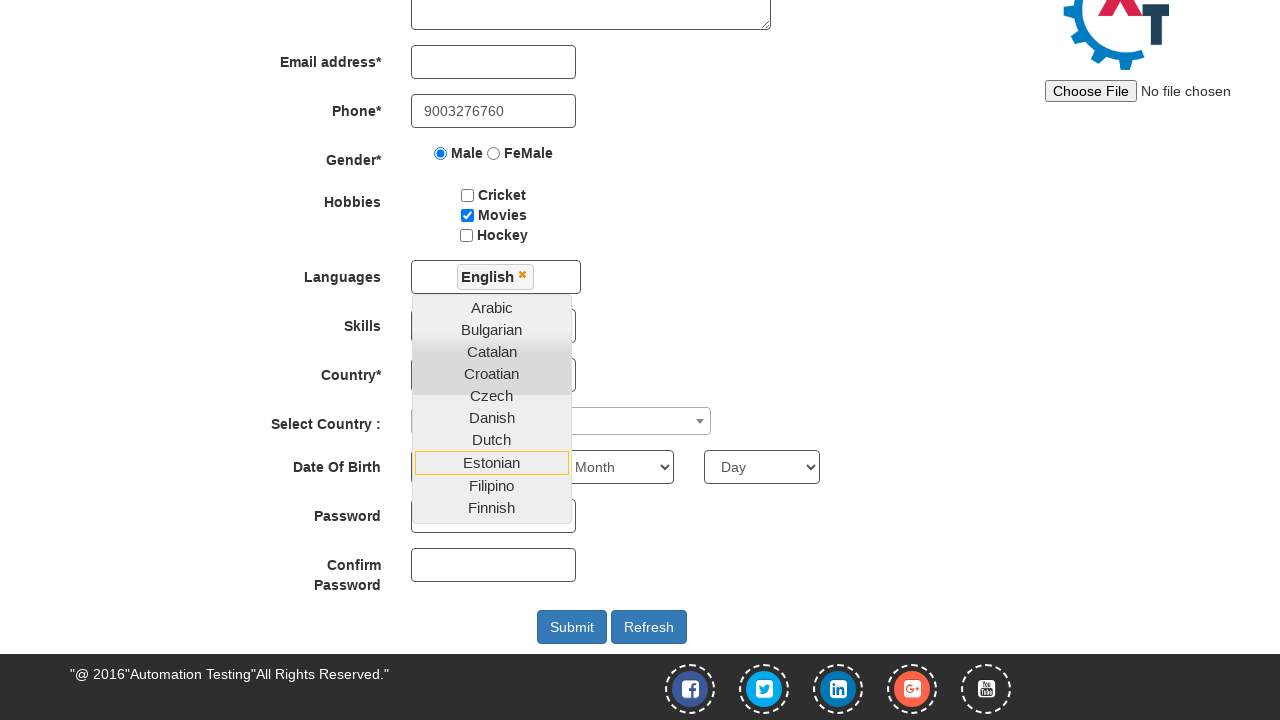